Tests JavaScript confirm alert functionality by clicking a button to trigger an alert, dismissing it by clicking Cancel, and verifying the result message shows "You clicked: Cancel"

Starting URL: https://testcenter.techproeducation.com/index.php?page=javascript-alerts

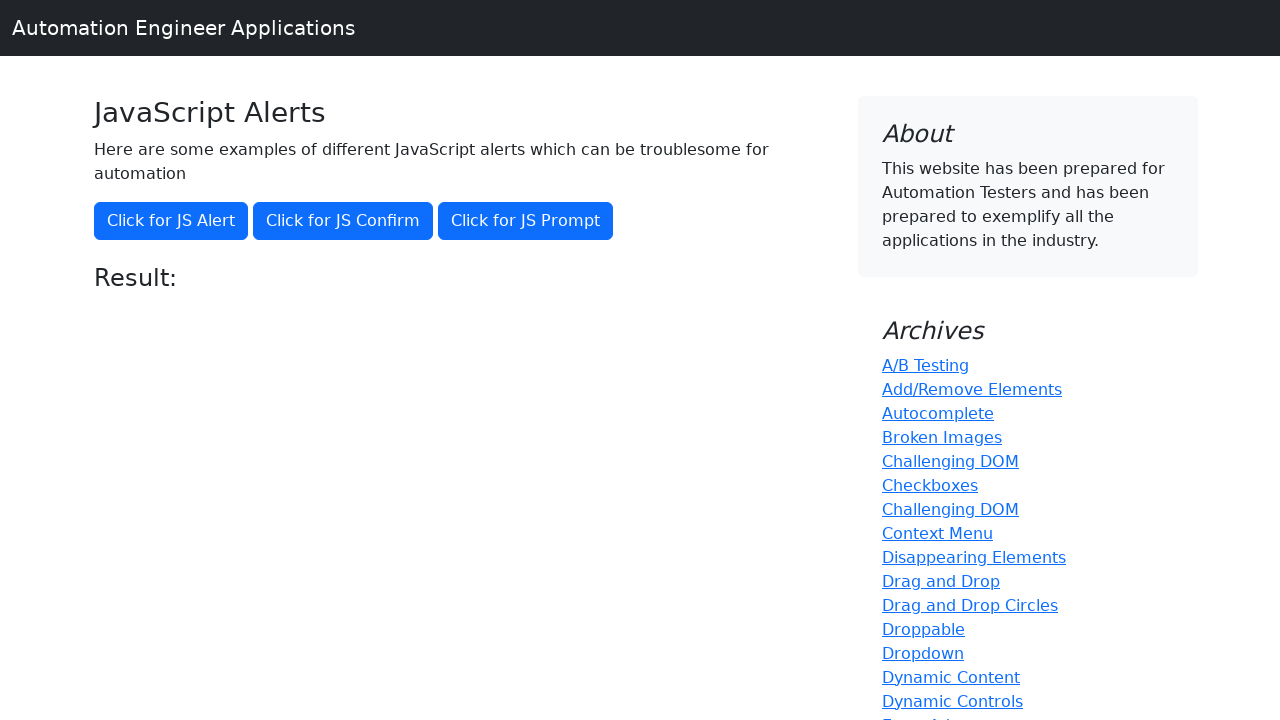

Clicked button to trigger JavaScript confirm alert at (343, 221) on xpath=//button[@onclick='jsConfirm()']
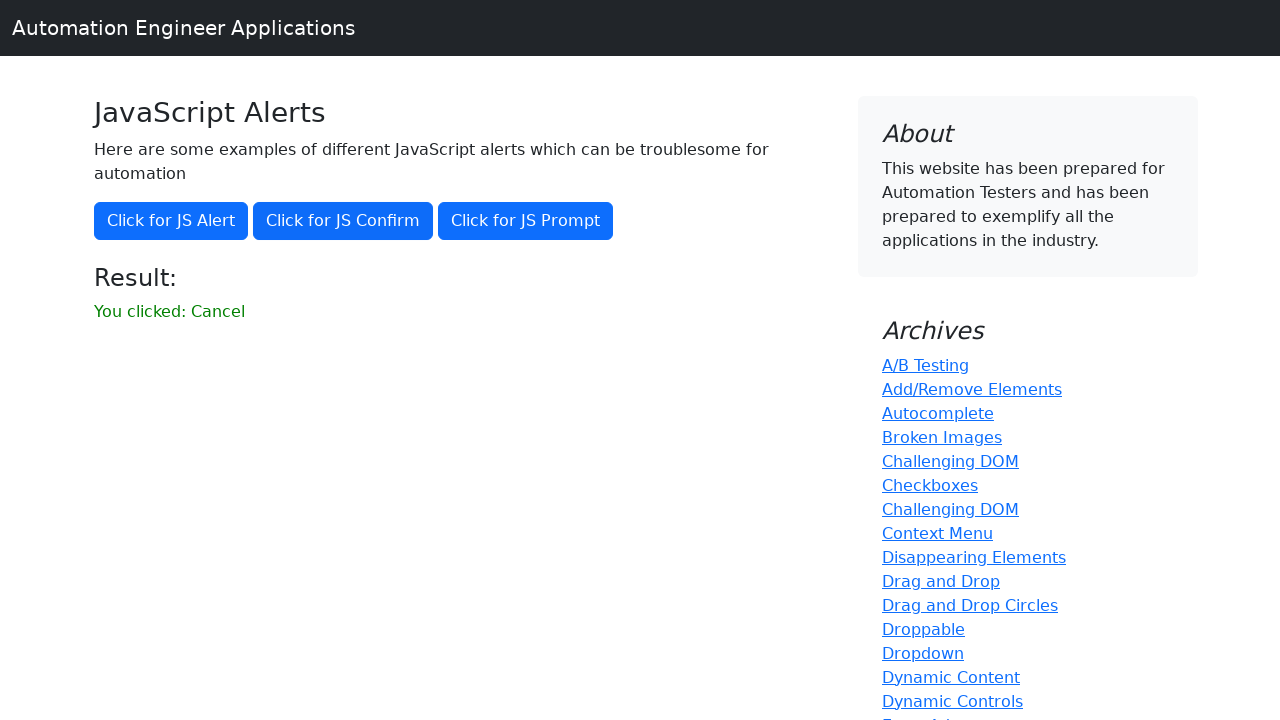

Set up dialog handler to dismiss the confirm alert
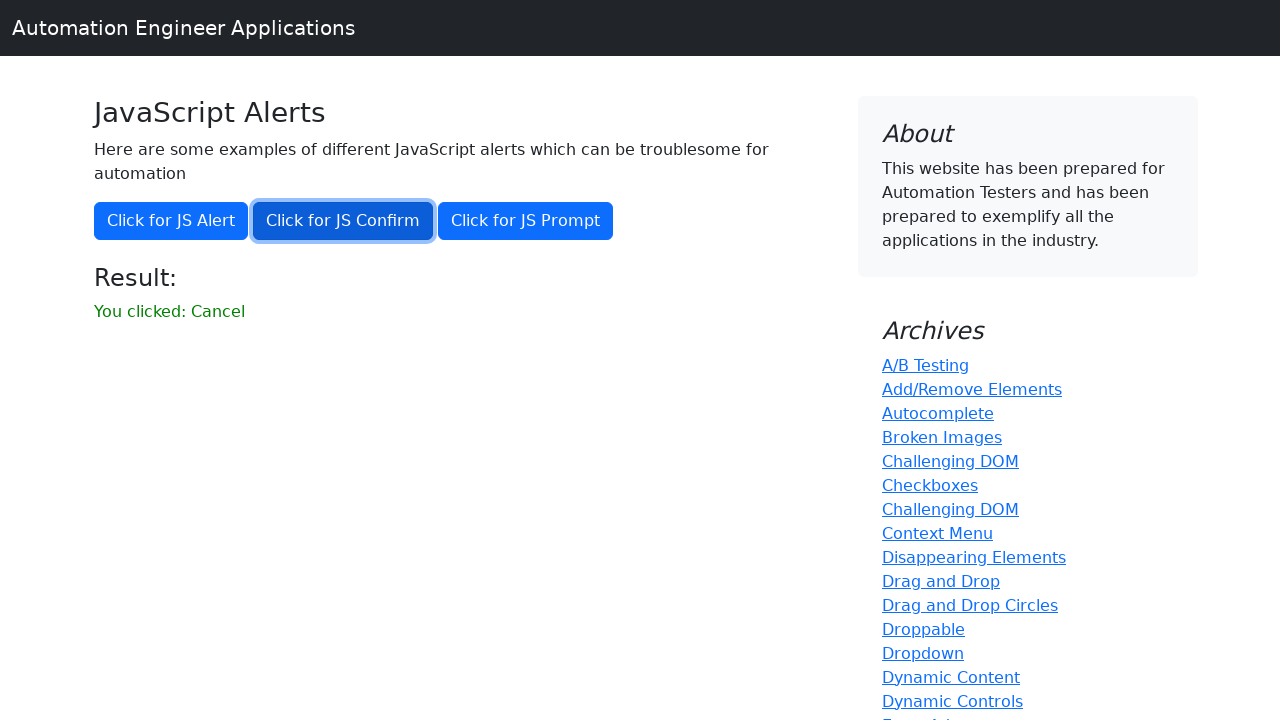

Clicked button again to trigger the confirm dialog with handler in place at (343, 221) on xpath=//button[@onclick='jsConfirm()']
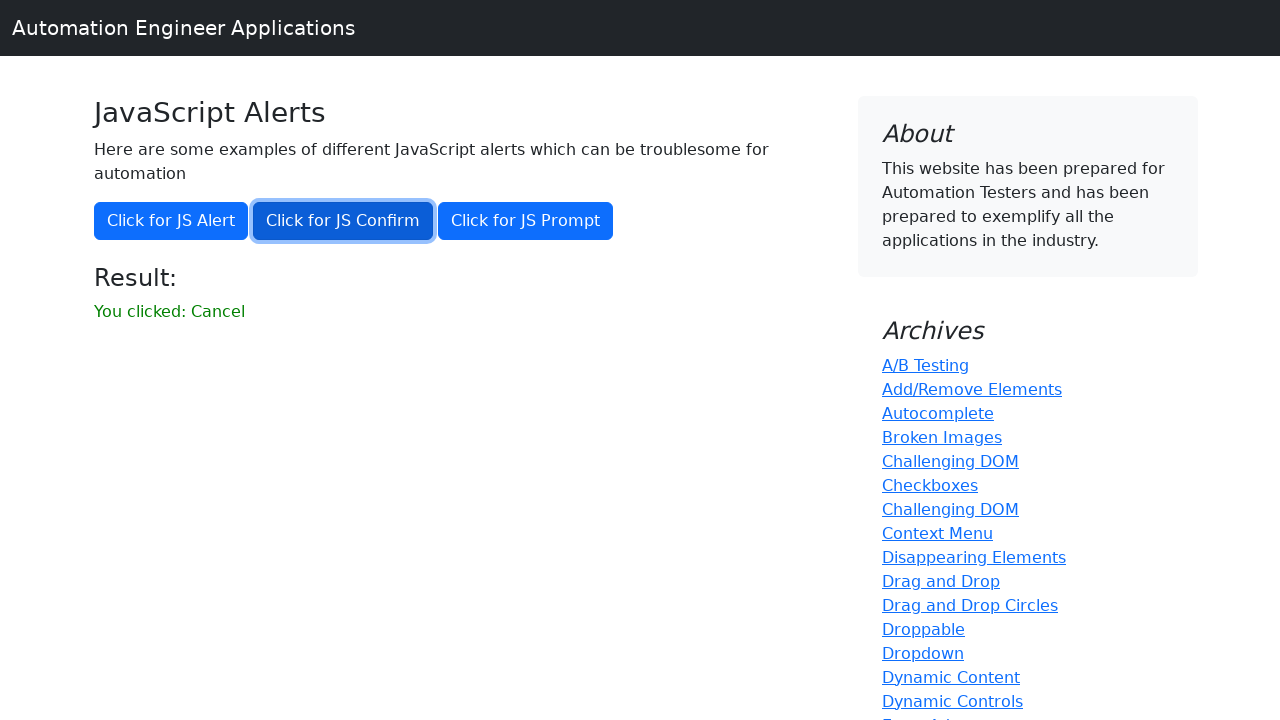

Waited for result message to appear
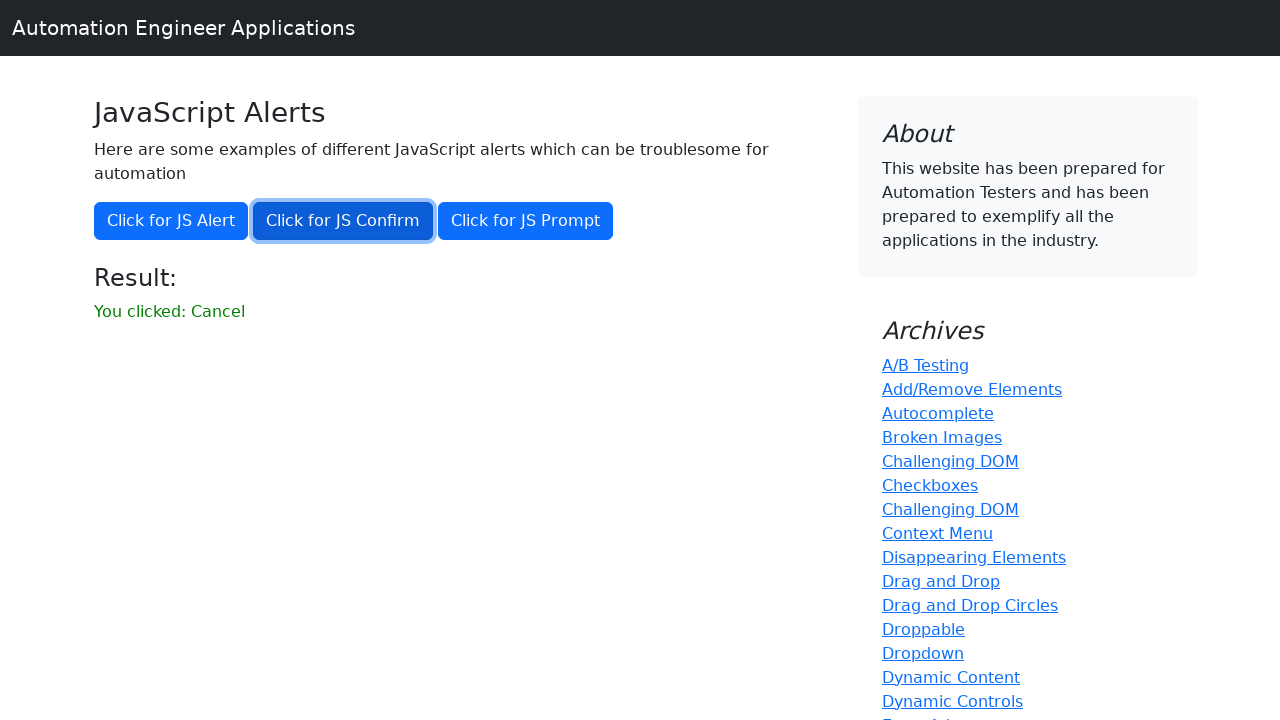

Retrieved result text: 'You clicked: Cancel'
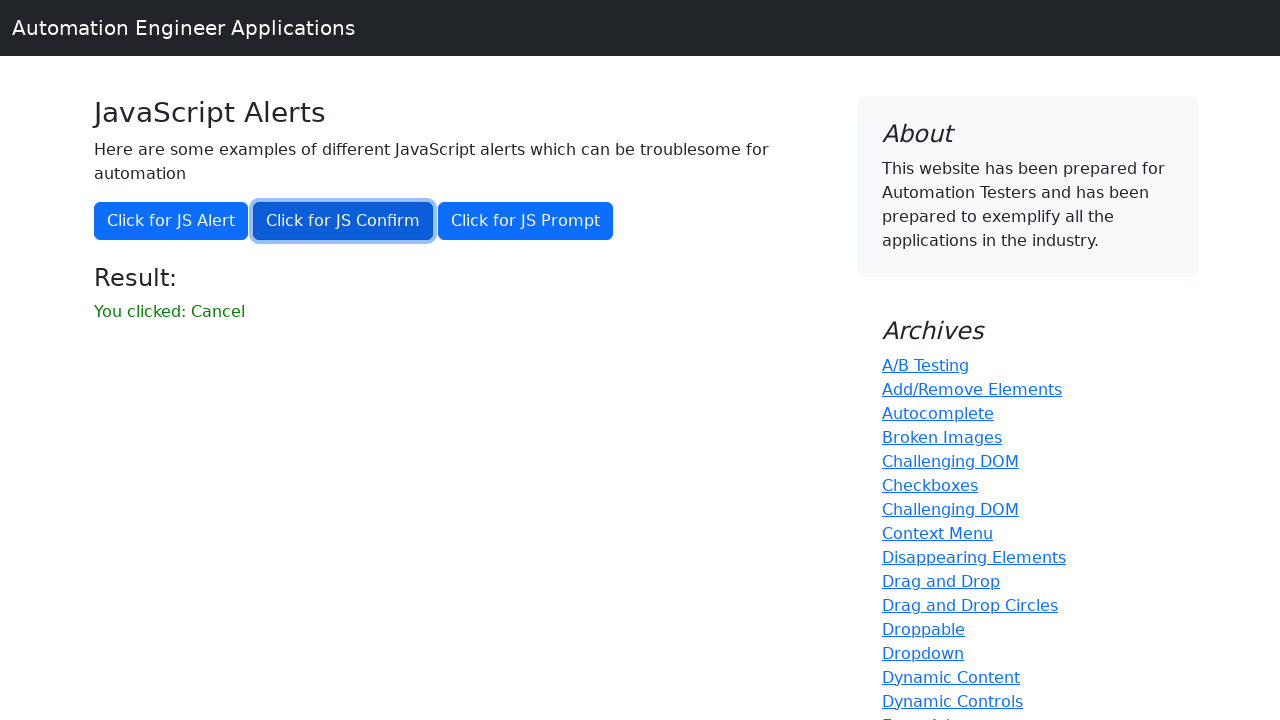

Verified result message shows 'You clicked: Cancel'
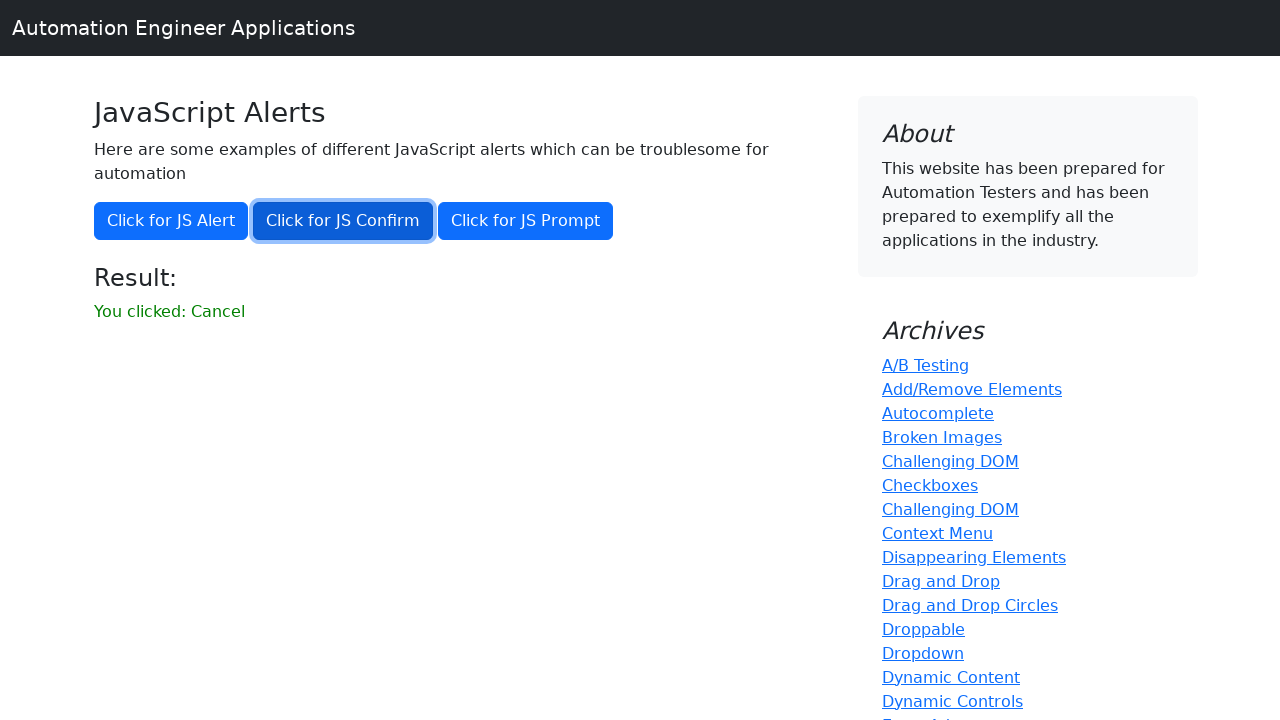

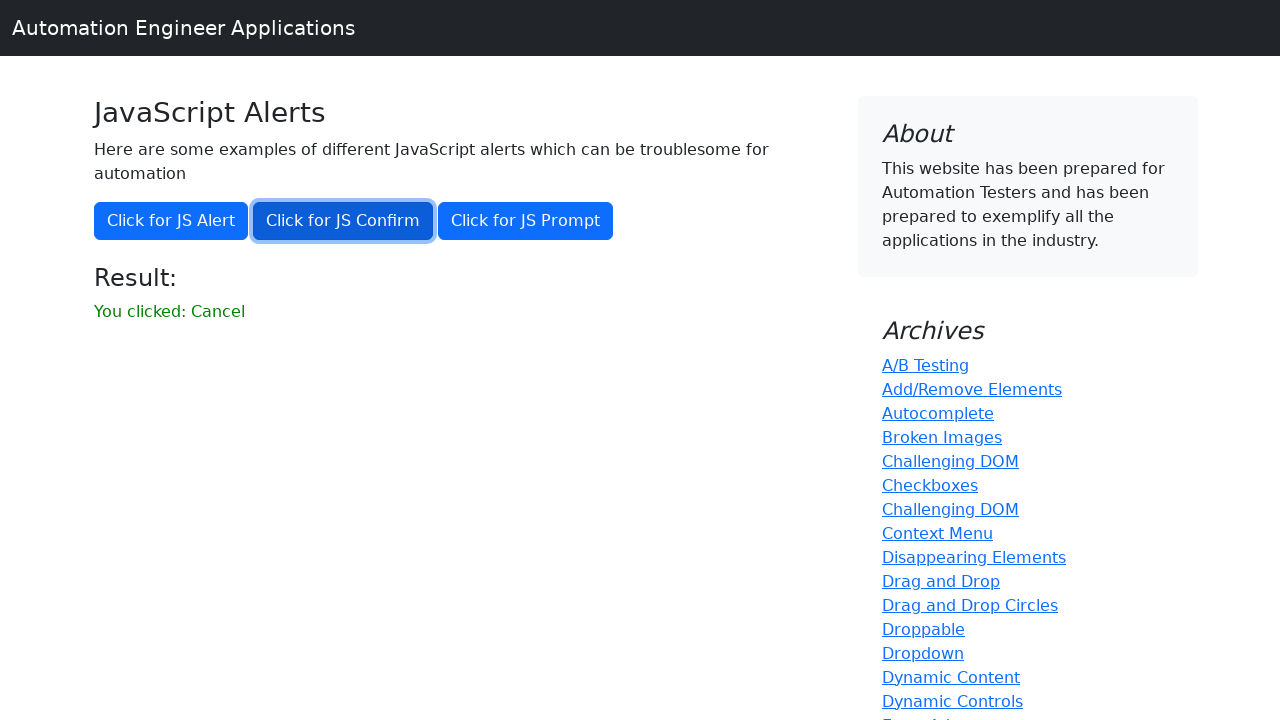